Tests frame handling functionality by switching between different frames, clicking buttons within frames, and navigating nested frames

Starting URL: https://www.leafground.com/frame.xhtml

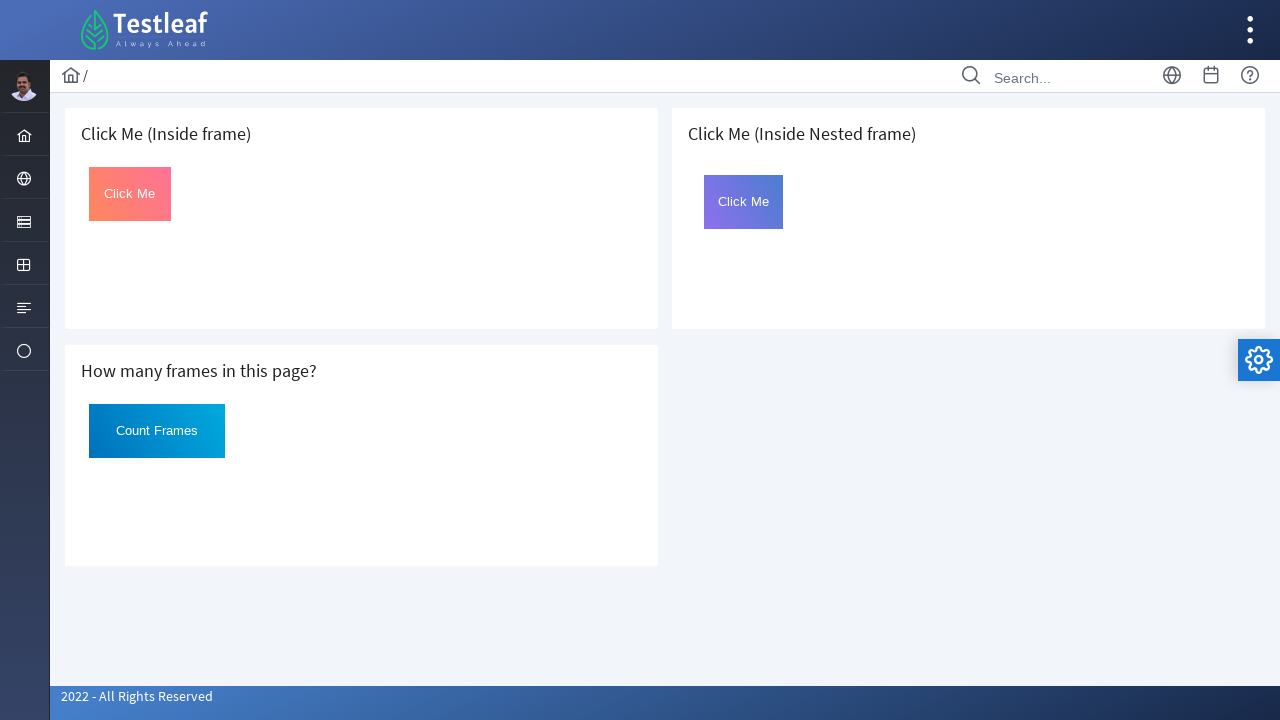

Switched to first frame and clicked button at (130, 194) on iframe >> nth=0 >> internal:control=enter-frame >> #Click
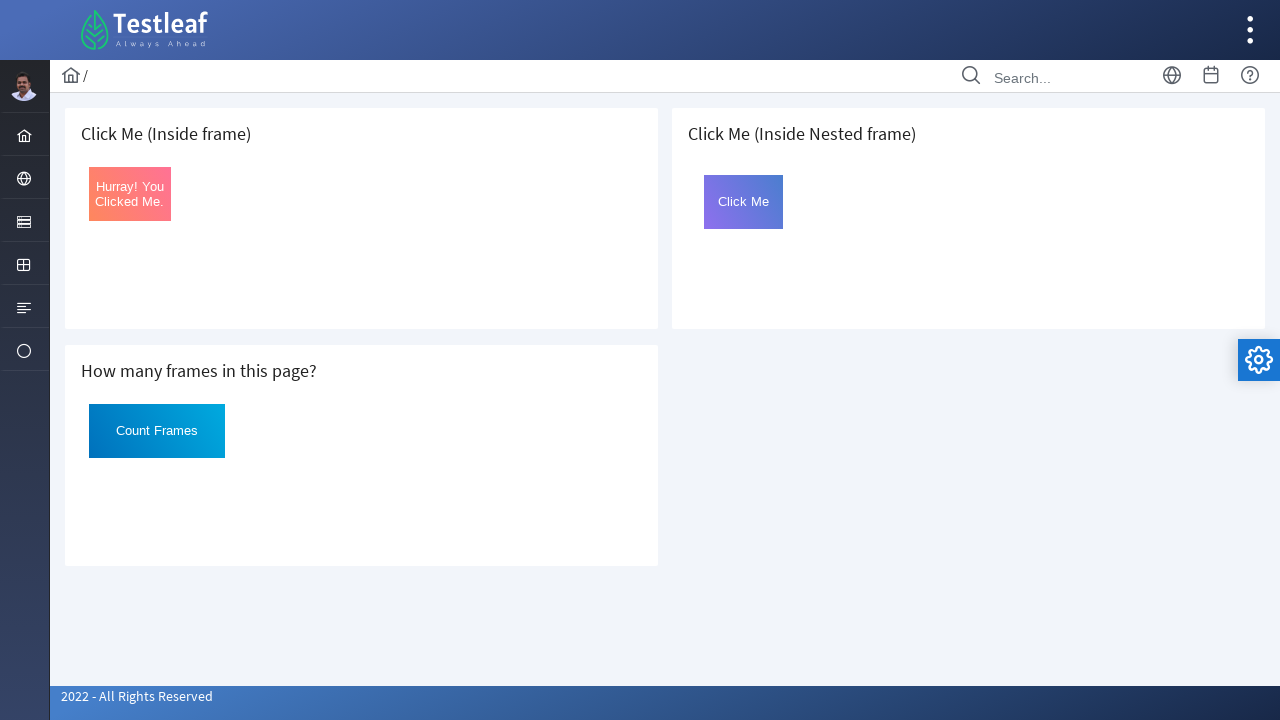

Clicked browser menu item using JavaScript execution
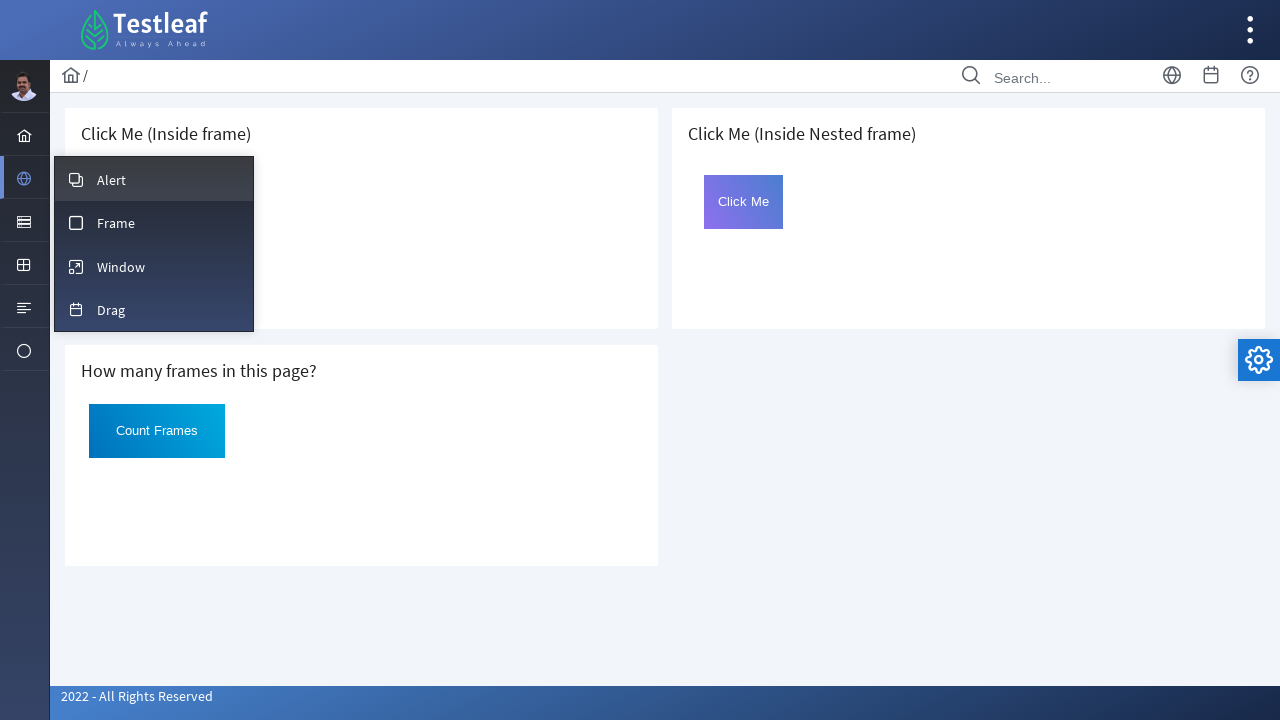

Retrieved button text from second frame: 'Count Frames'
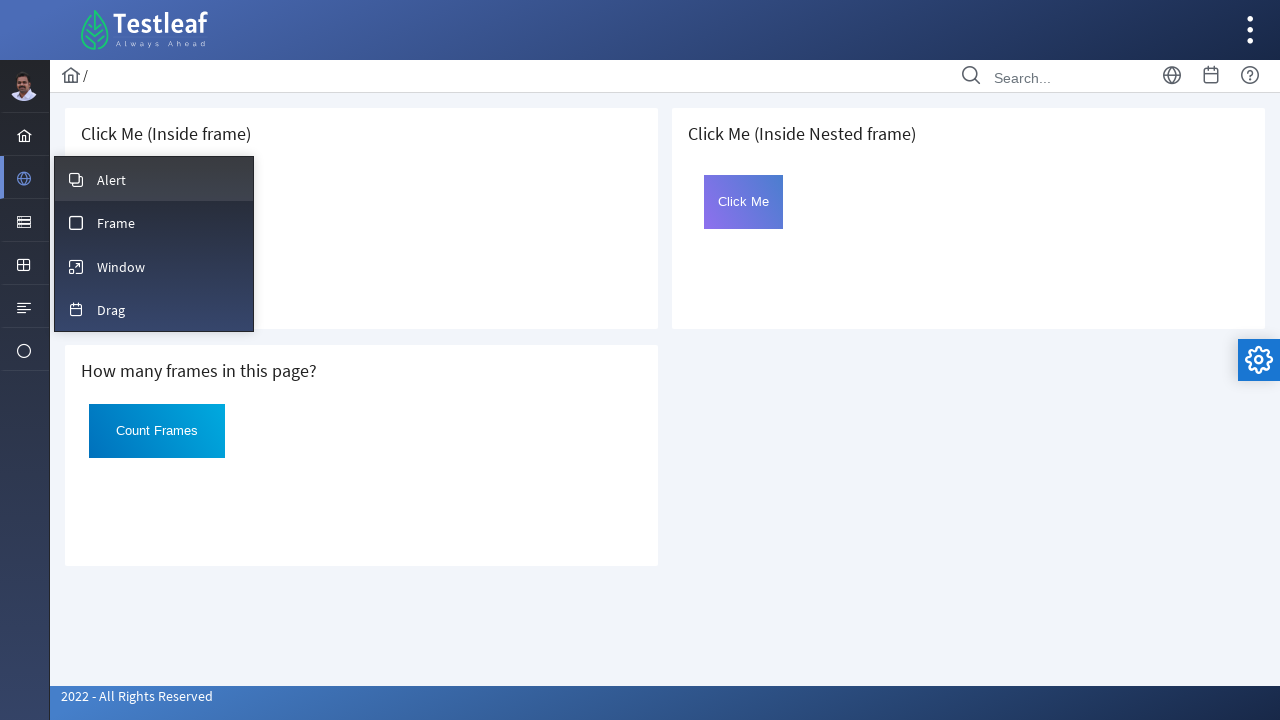

Counted total frames on page: 3
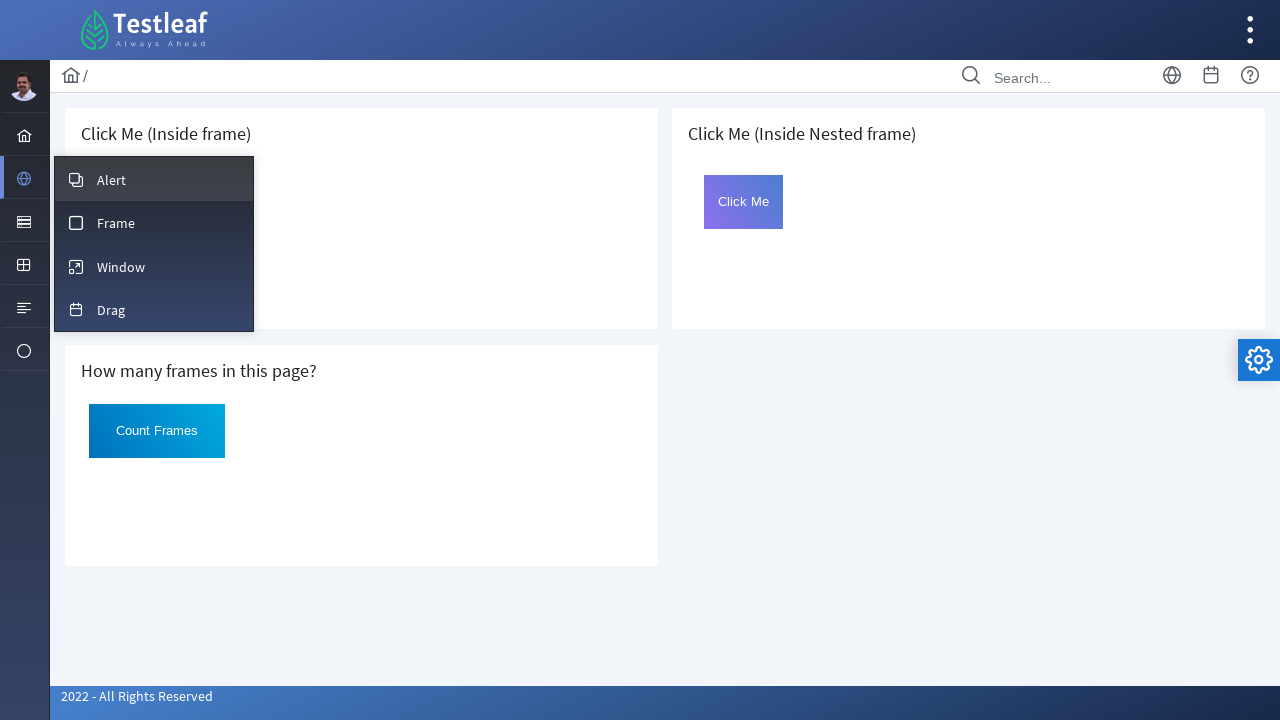

Switched to nested frame (third frame > inner frame) and clicked button at (744, 202) on iframe >> nth=2 >> internal:control=enter-frame >> iframe[name='frame2'] >> inte
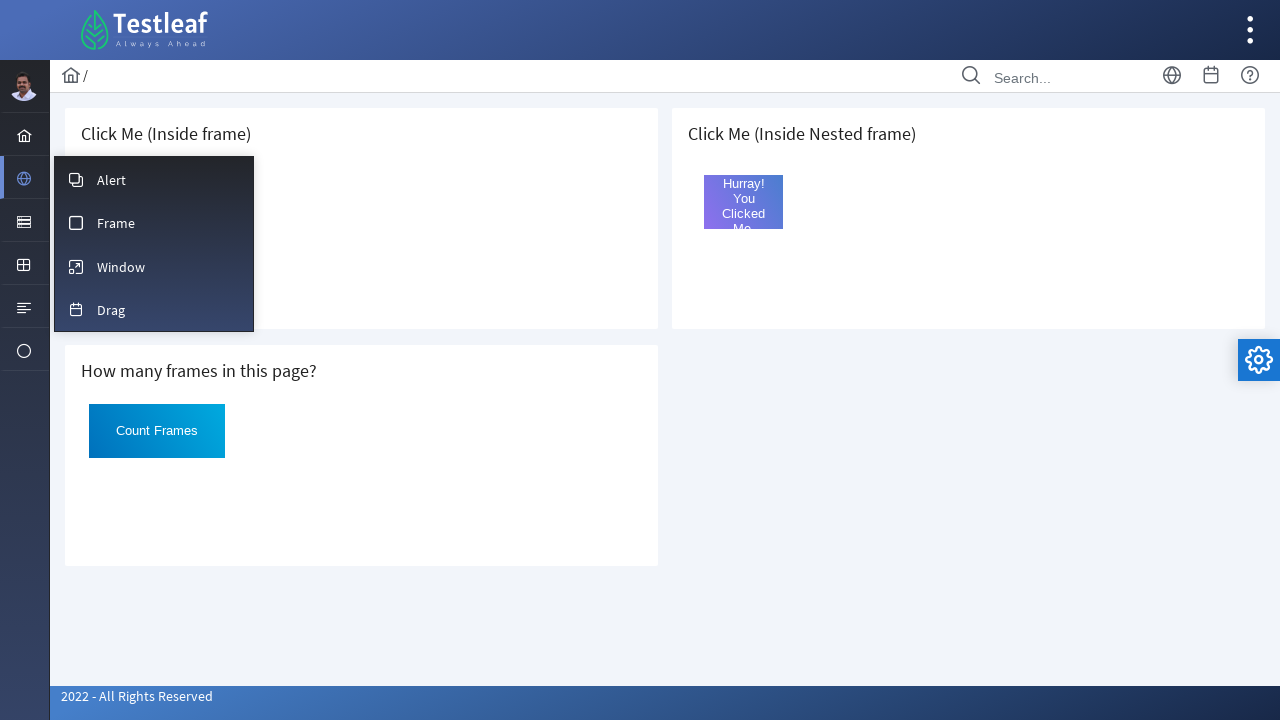

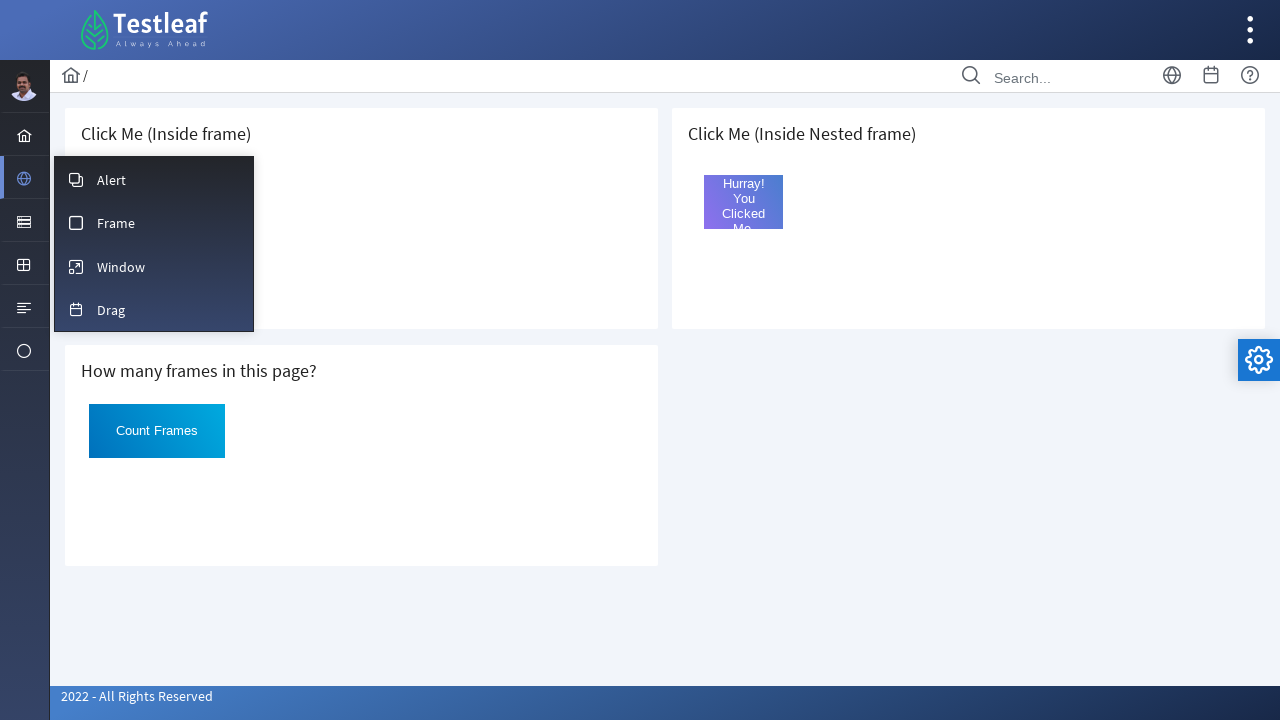